Tests password input field by entering a password and verifying the value

Starting URL: https://www.selenium.dev/selenium/web/web-form

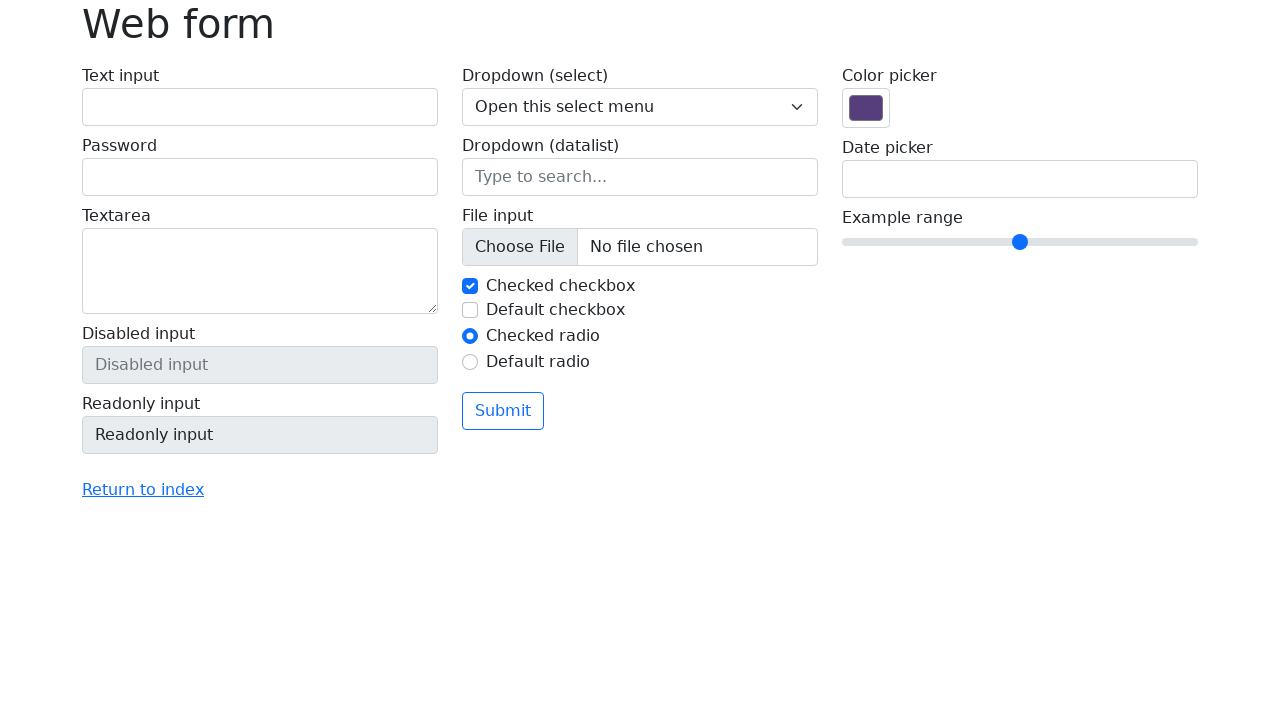

Filled password input field with 'myPassword' on input[name='my-password']
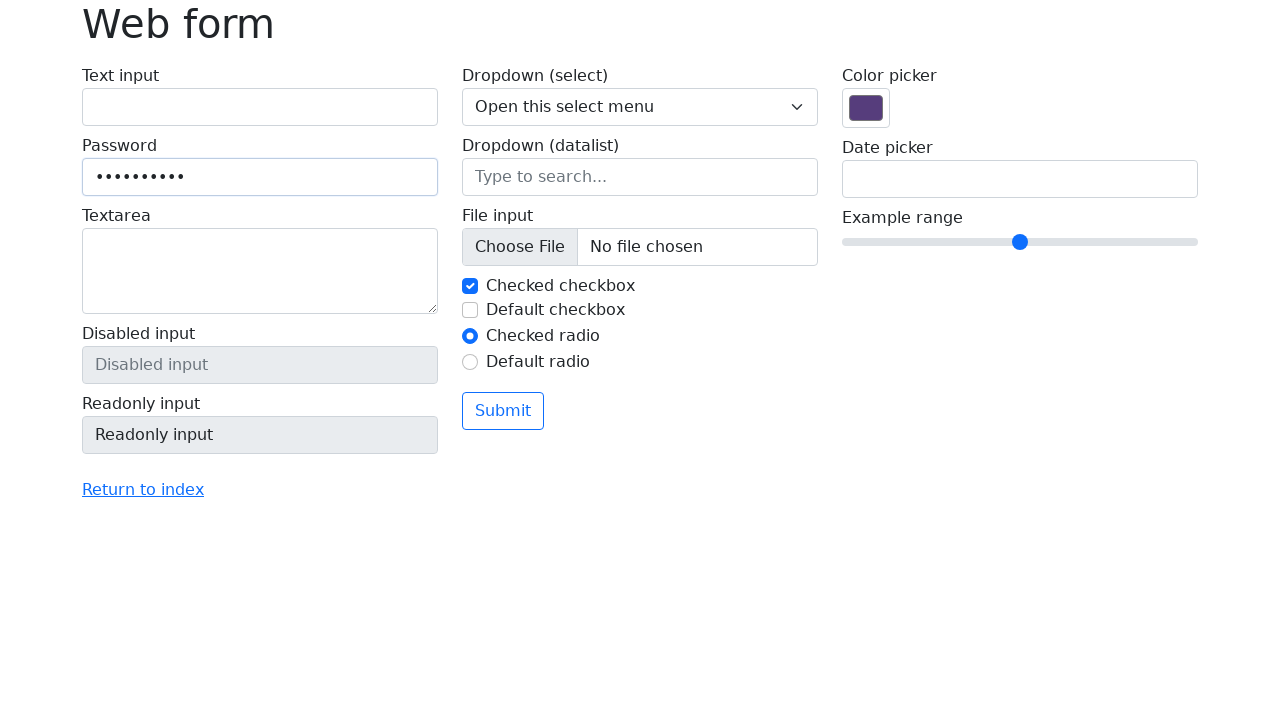

Verified password input field contains 'myPassword'
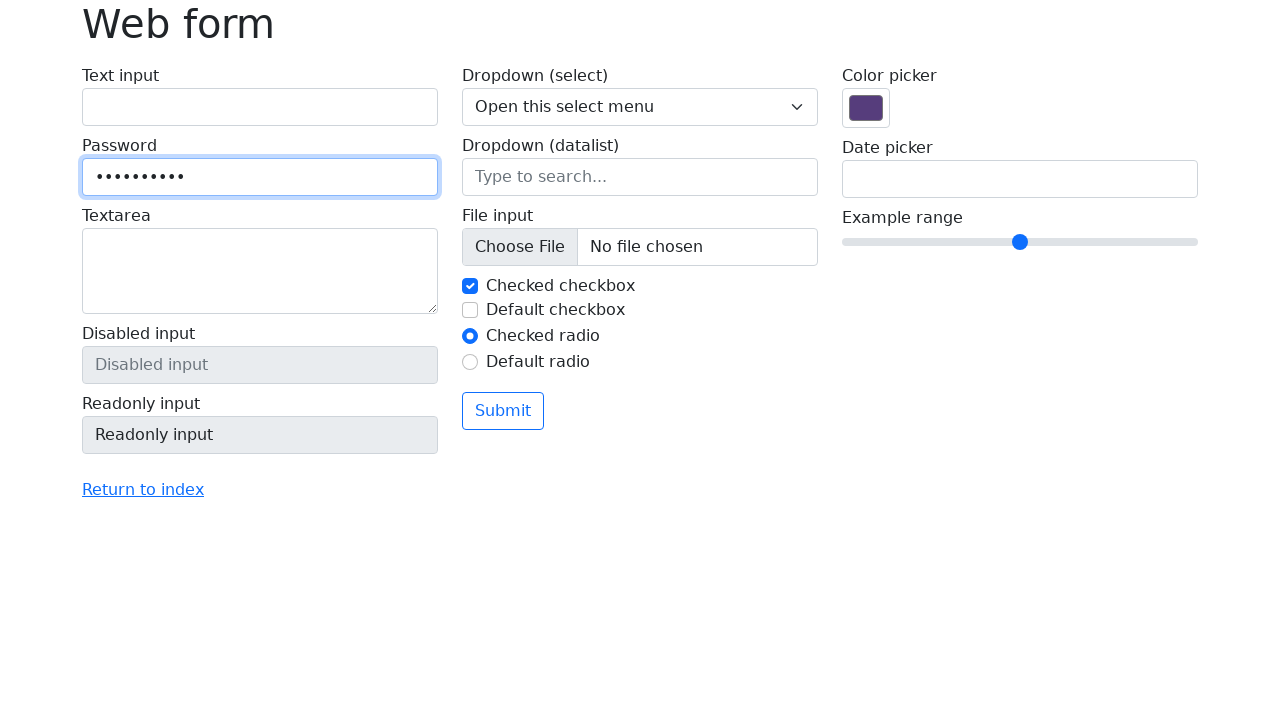

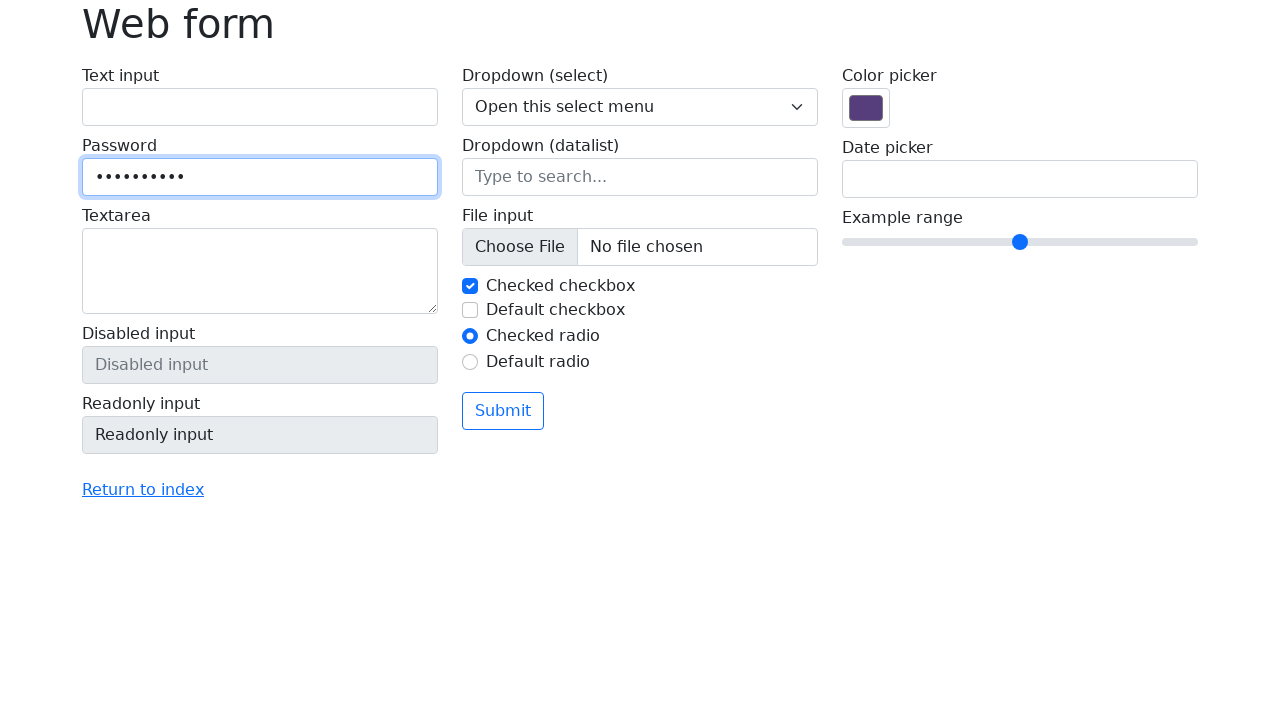